Verifies that both the Subscription section and the main slider carousel content are visible on the page without manual scrolling.

Starting URL: https://automationexercise.com

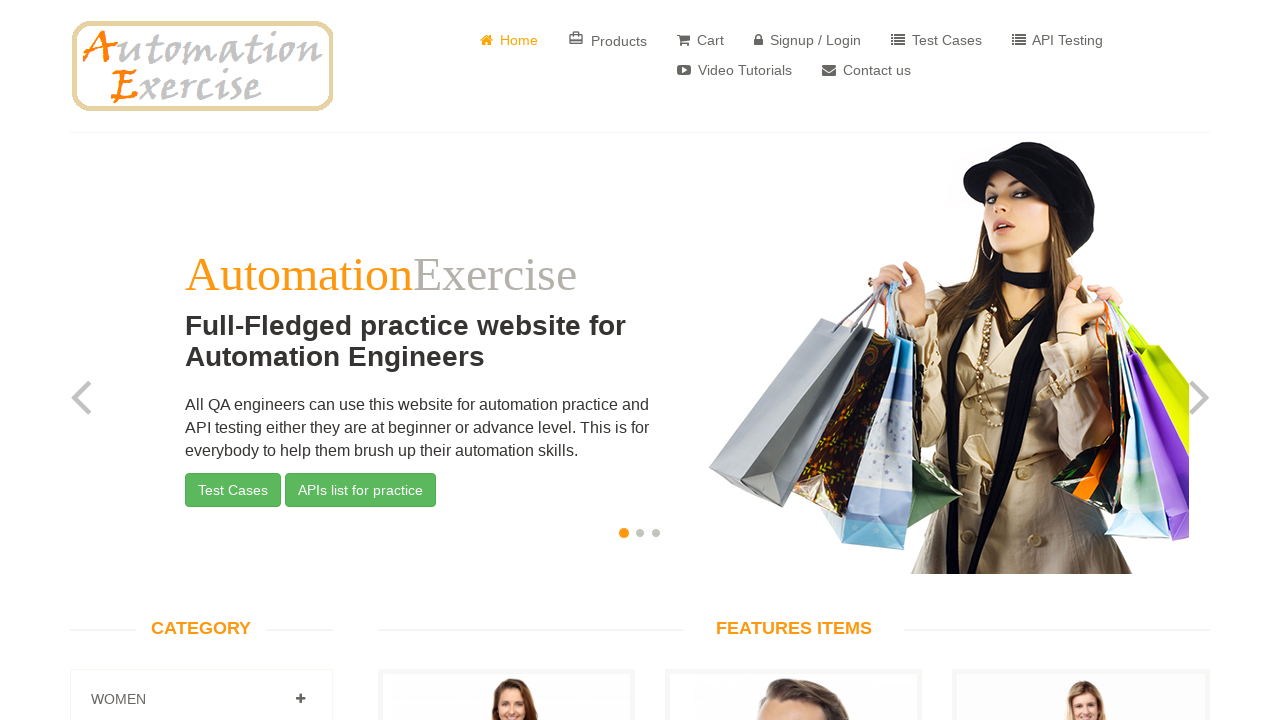

Waited for Subscription heading to be visible on page
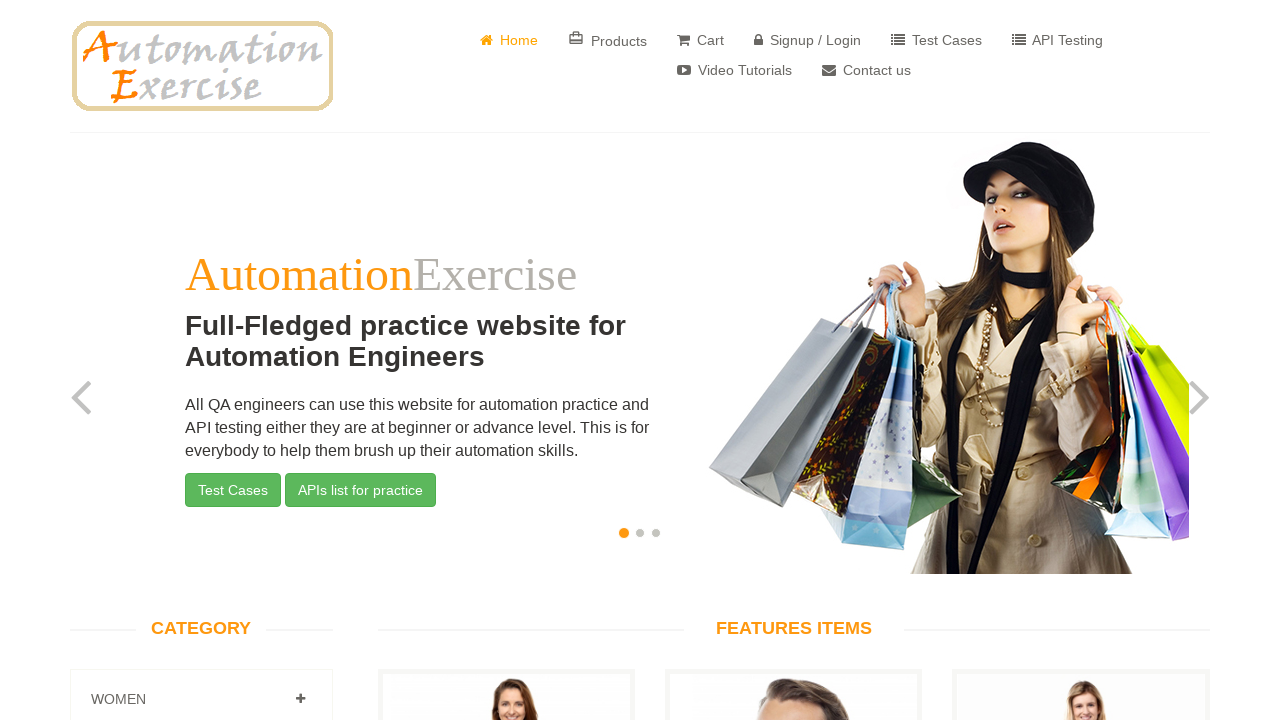

Waited for slider carousel content with 'Full-Fledged practice website for Automation Engineers' text to be visible
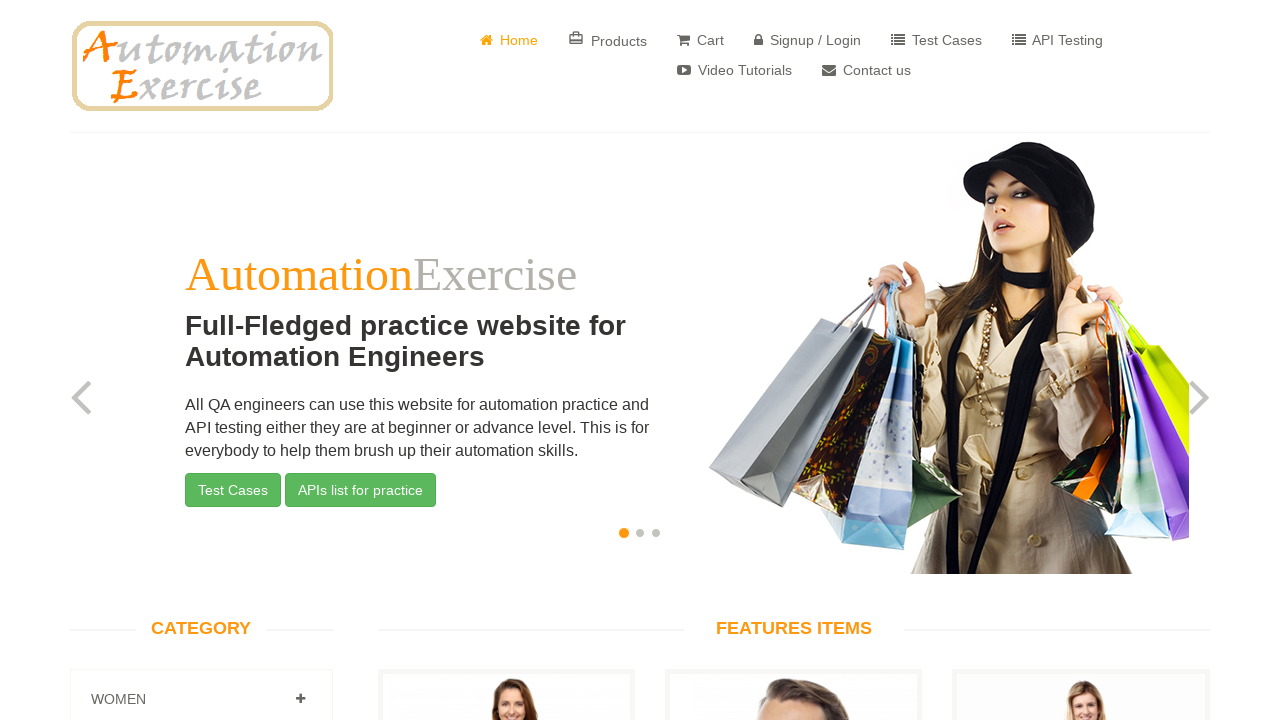

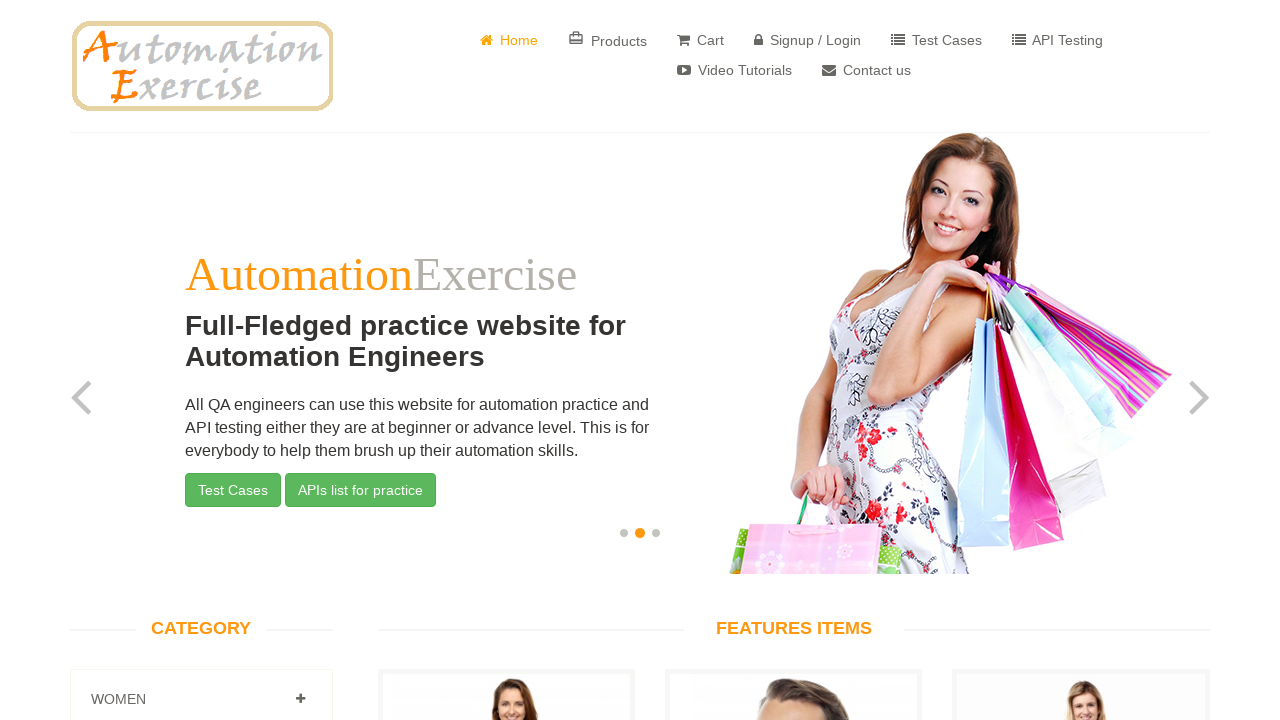